Tests checkbox interaction within an iframe - switches to iframe, selects checkboxes, and submits the form

Starting URL: https://www.w3schools.com/tags/tryit.asp?filename=tryhtml5_input_type_checkbox

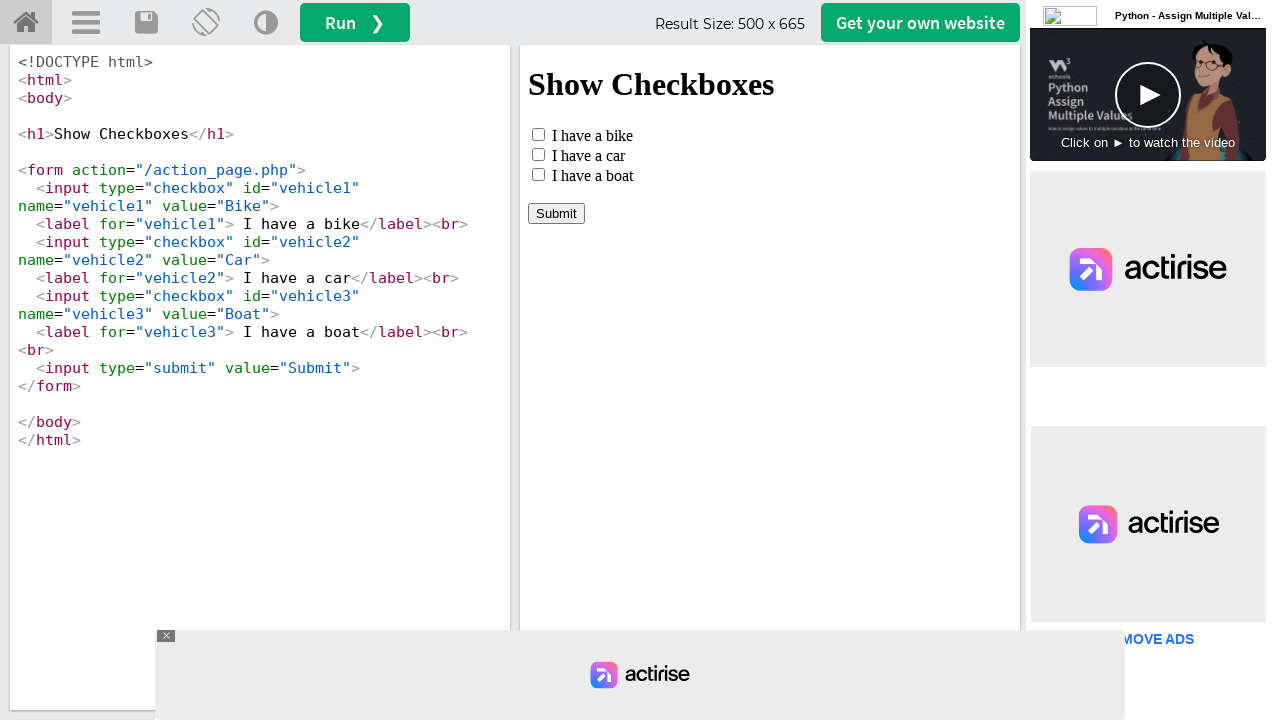

Located iframe with ID 'iframeResult'
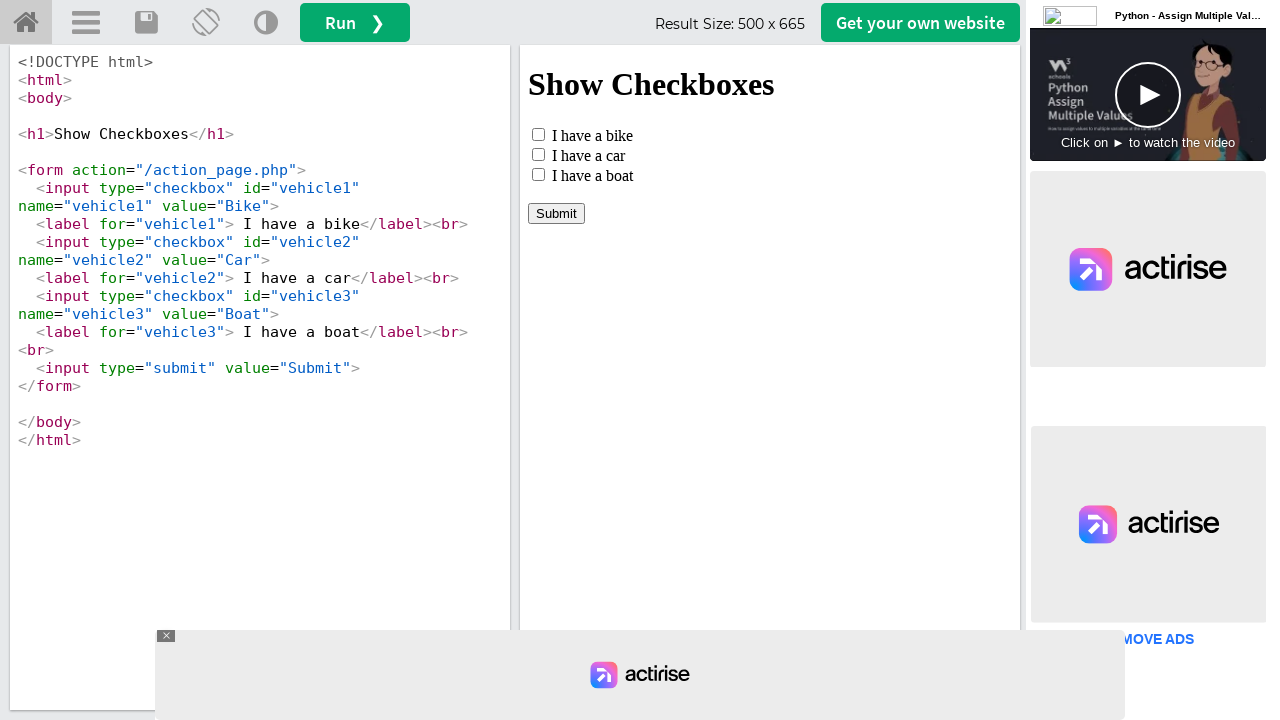

Clicked checkbox 1 (vehicle1) in iframe at (538, 134) on #iframeResult >> internal:control=enter-frame >> #vehicle1
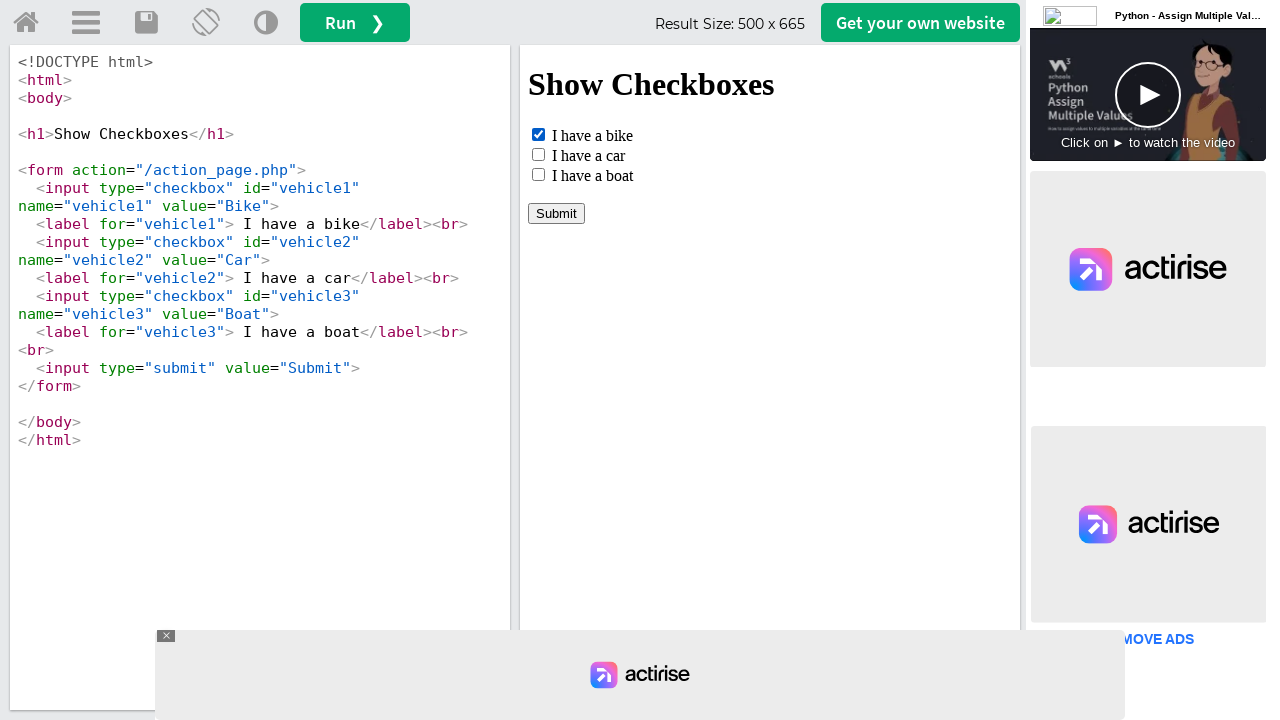

Clicked checkbox 3 (vehicle3) in iframe at (538, 174) on #iframeResult >> internal:control=enter-frame >> #vehicle3
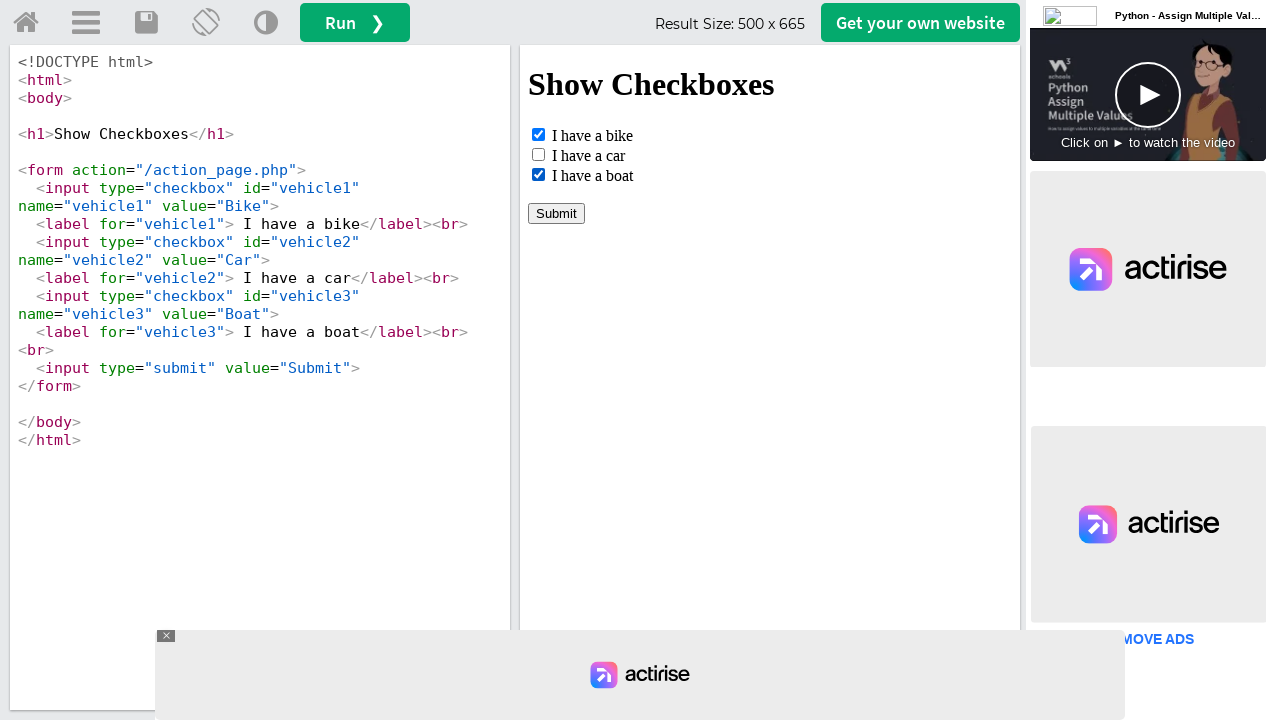

Clicked submit button to submit form in iframe at (556, 213) on #iframeResult >> internal:control=enter-frame >> input[type='submit']
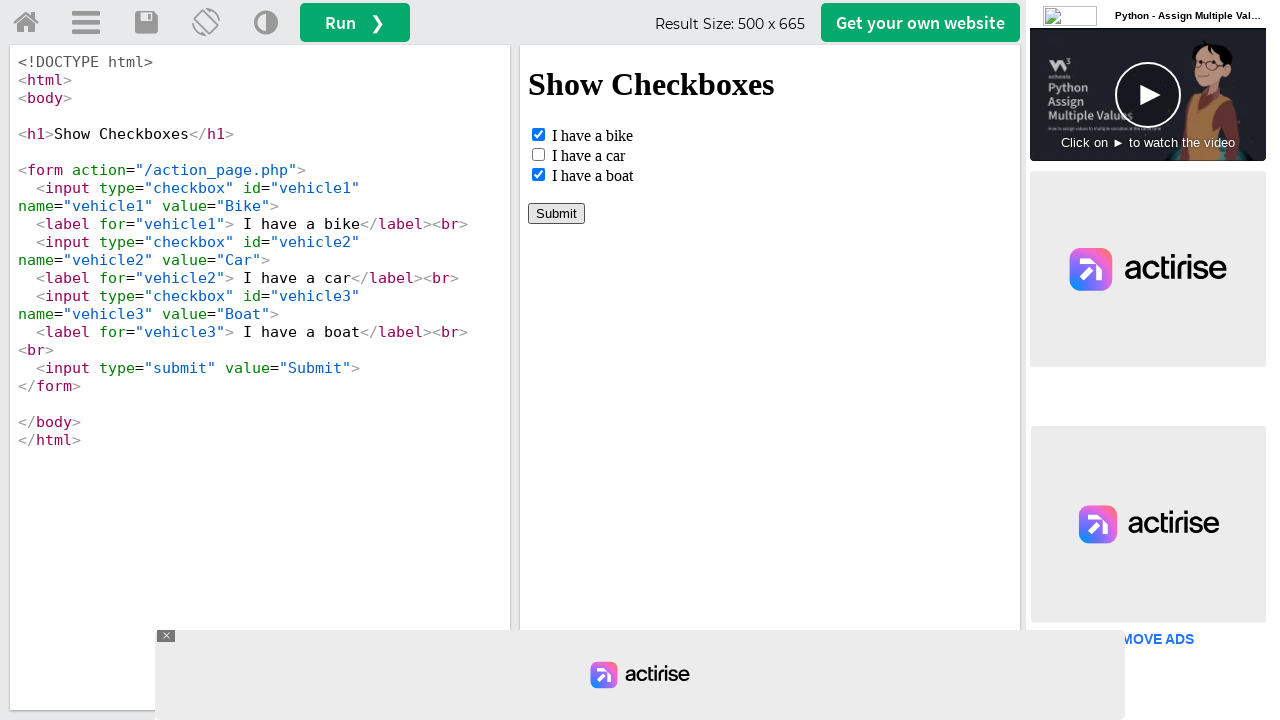

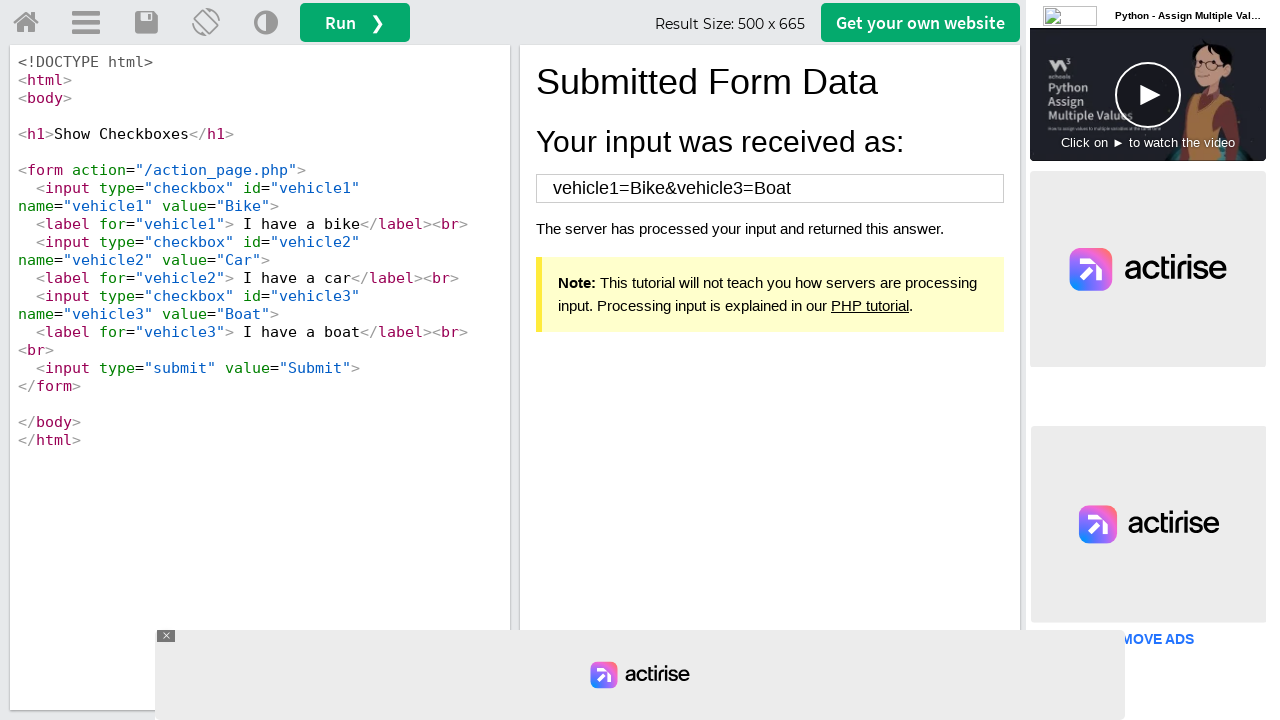